Tests browser automation detection by navigating to selenium detector, nowsecure, and creepjs fingerprinting sites to verify browser behavior

Starting URL: https://hmaker.github.io/selenium-detector/

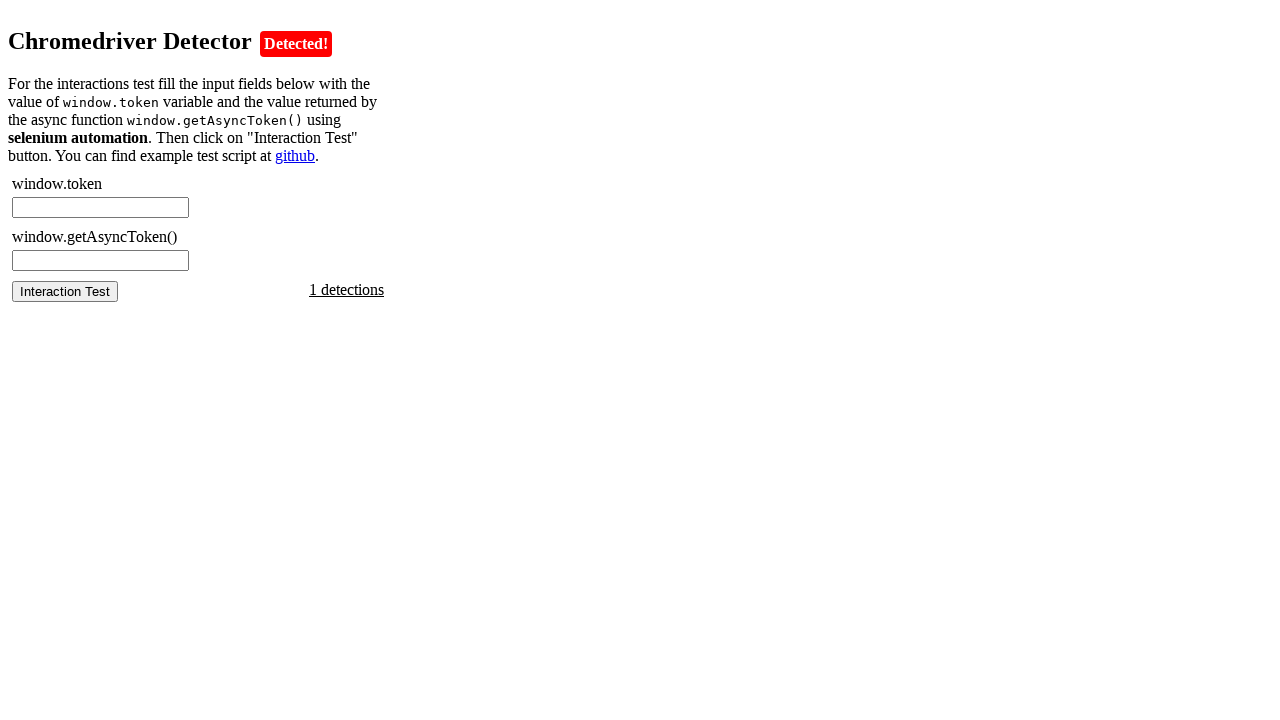

Evaluated document object on selenium detector page
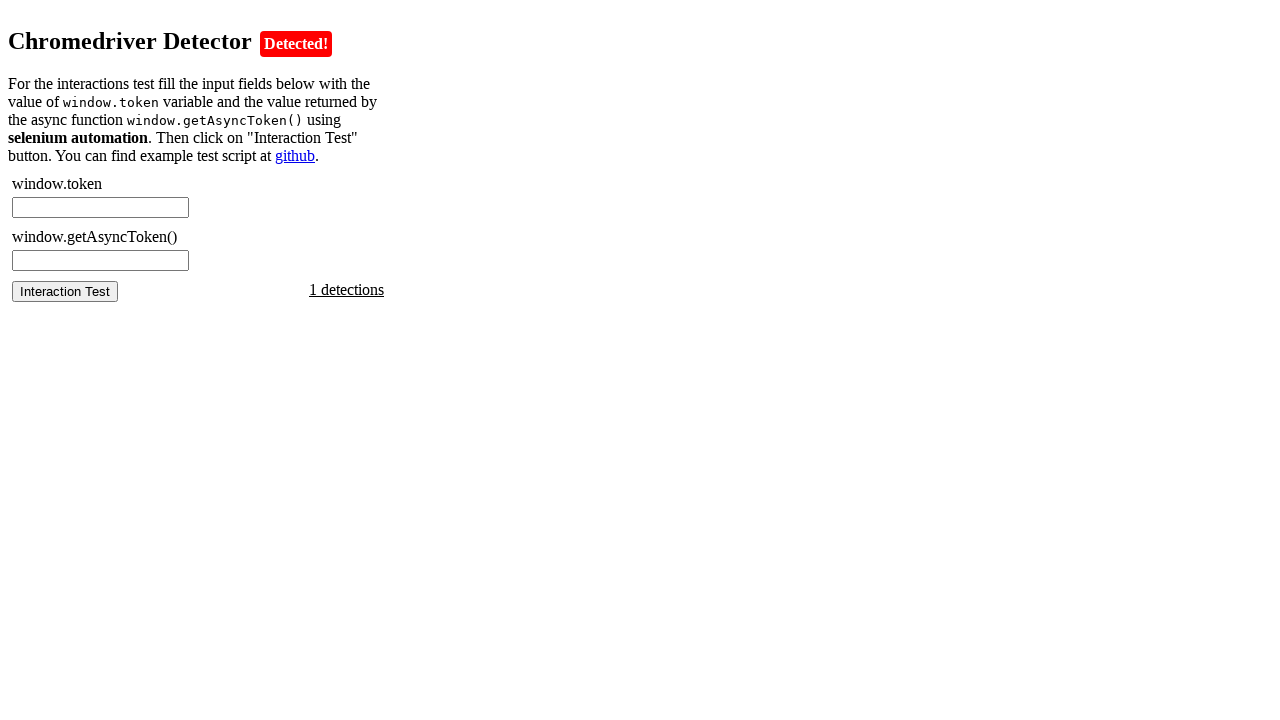

Evaluated document.body on selenium detector page
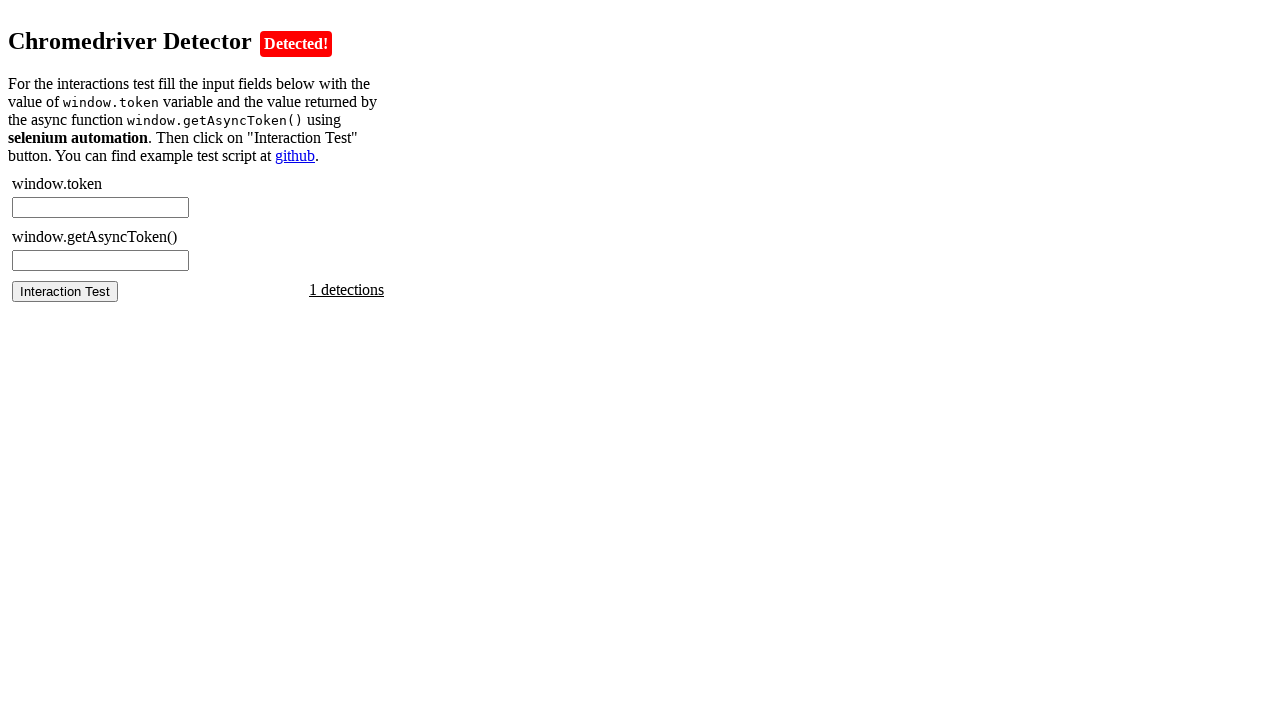

Evaluated document.documentElement.outerHTML on selenium detector page
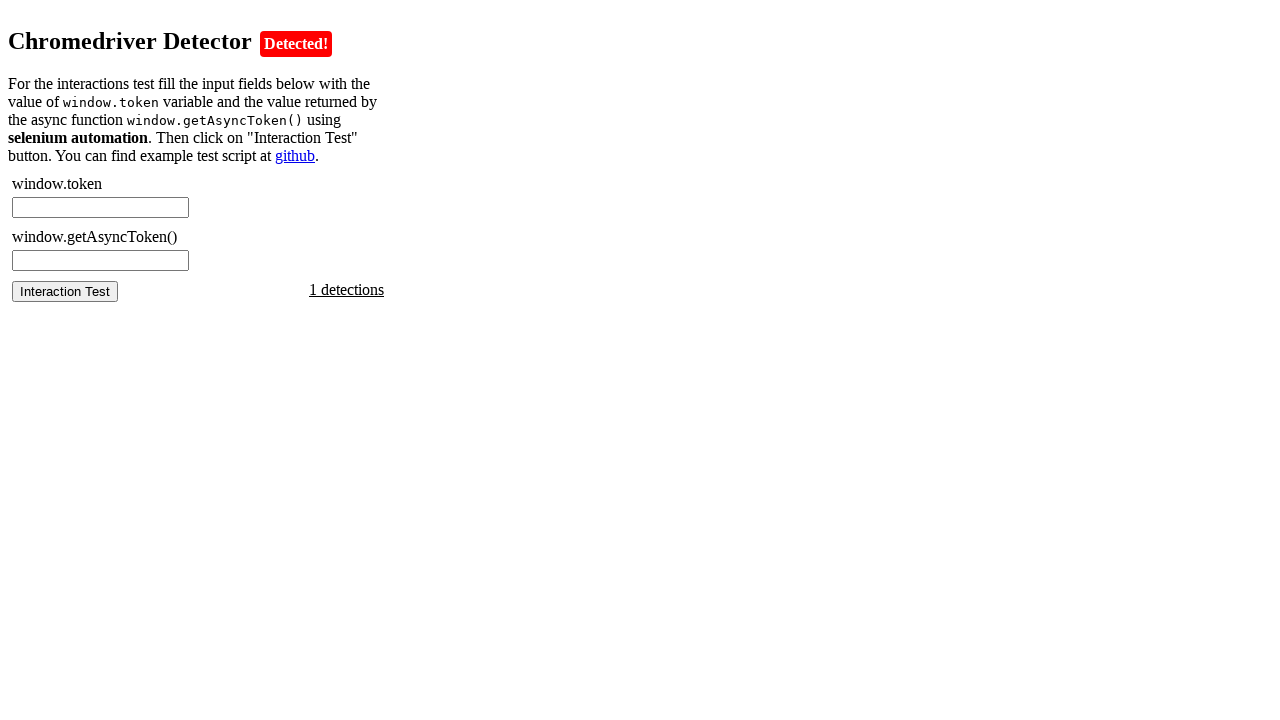

Navigated to nowsecure anti-bot test page
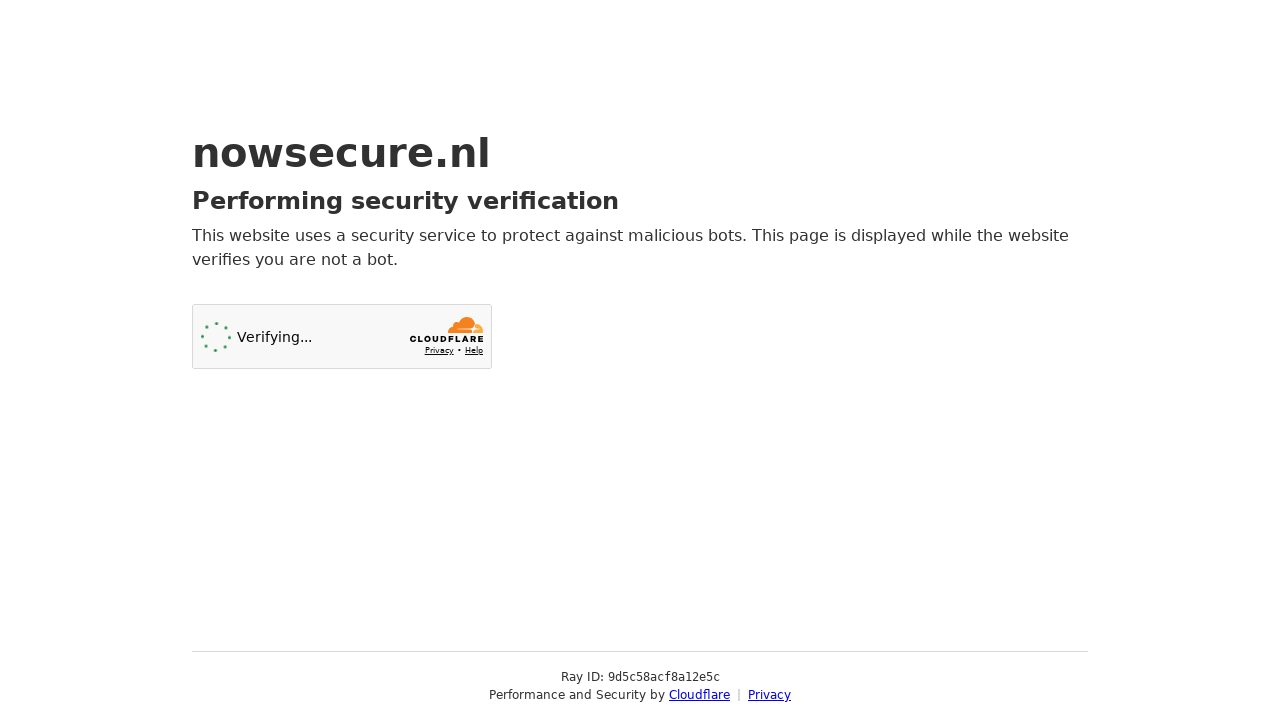

Evaluated document object on nowsecure page
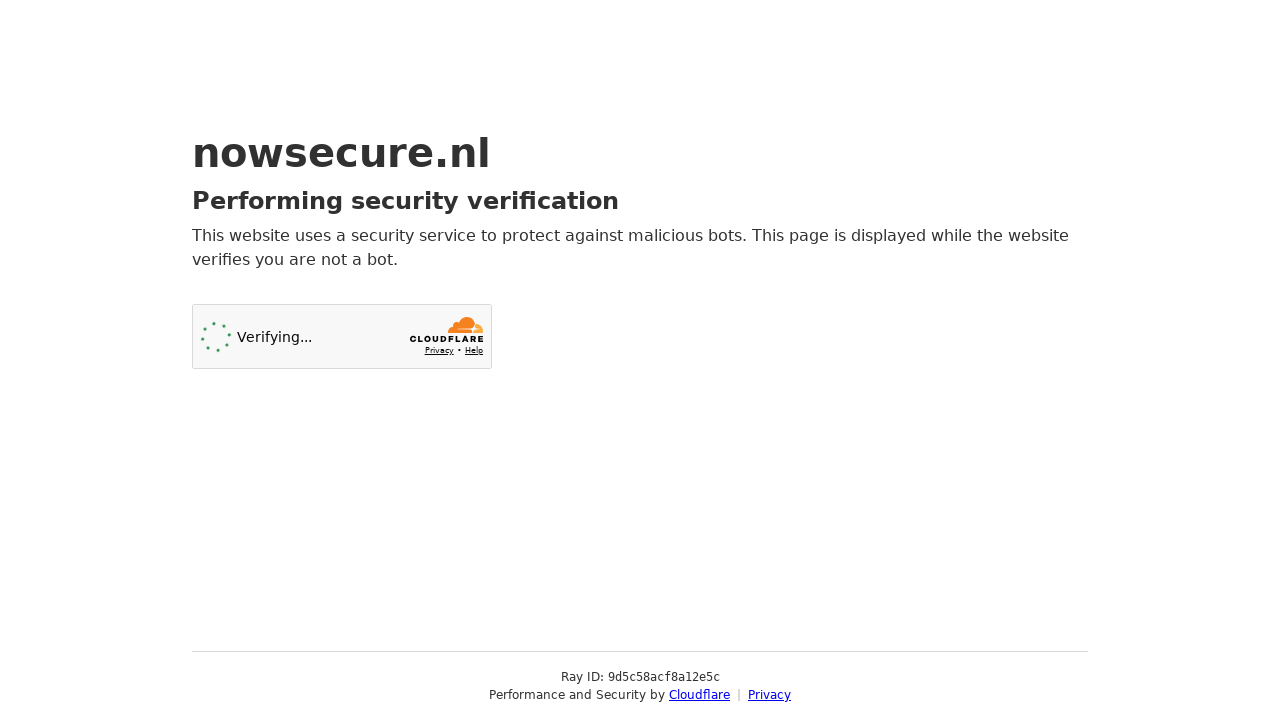

Evaluated document.documentElement.outerHTML on nowsecure page
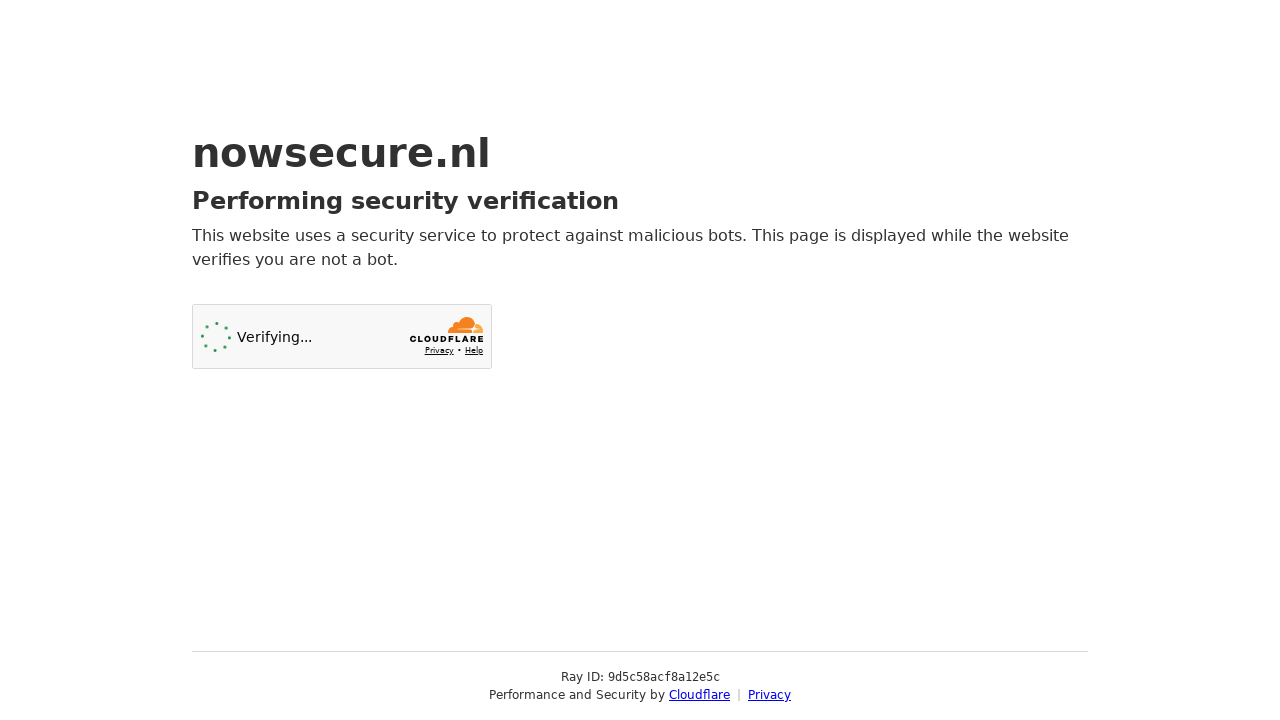

Navigated to creepjs fingerprinting test page
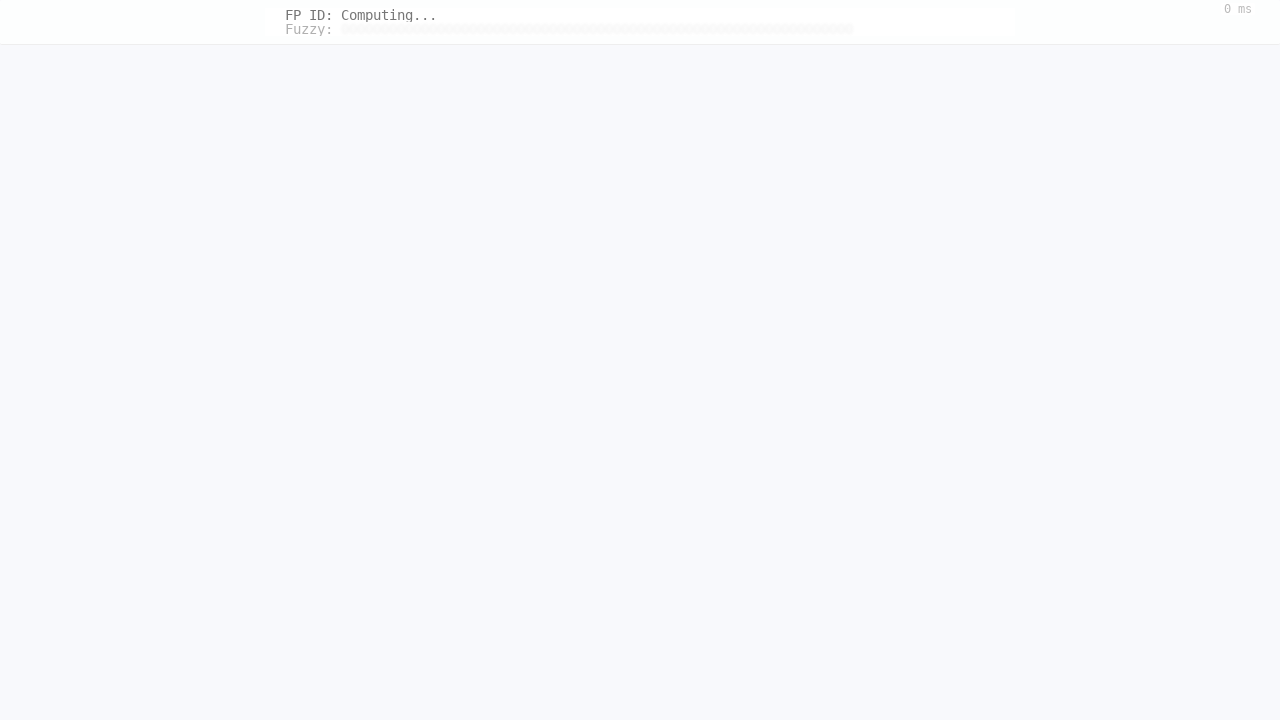

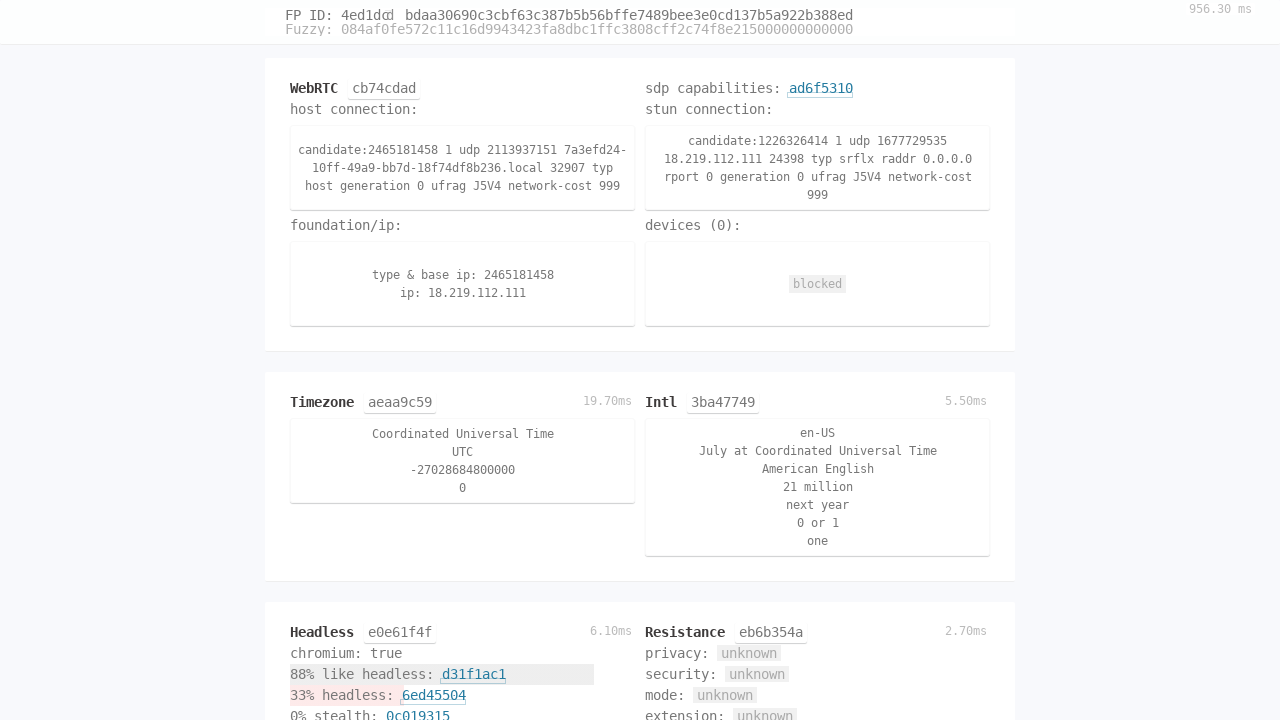